Navigates to the main page and clicks on the "A/B Testing" link

Starting URL: https://the-internet.herokuapp.com/

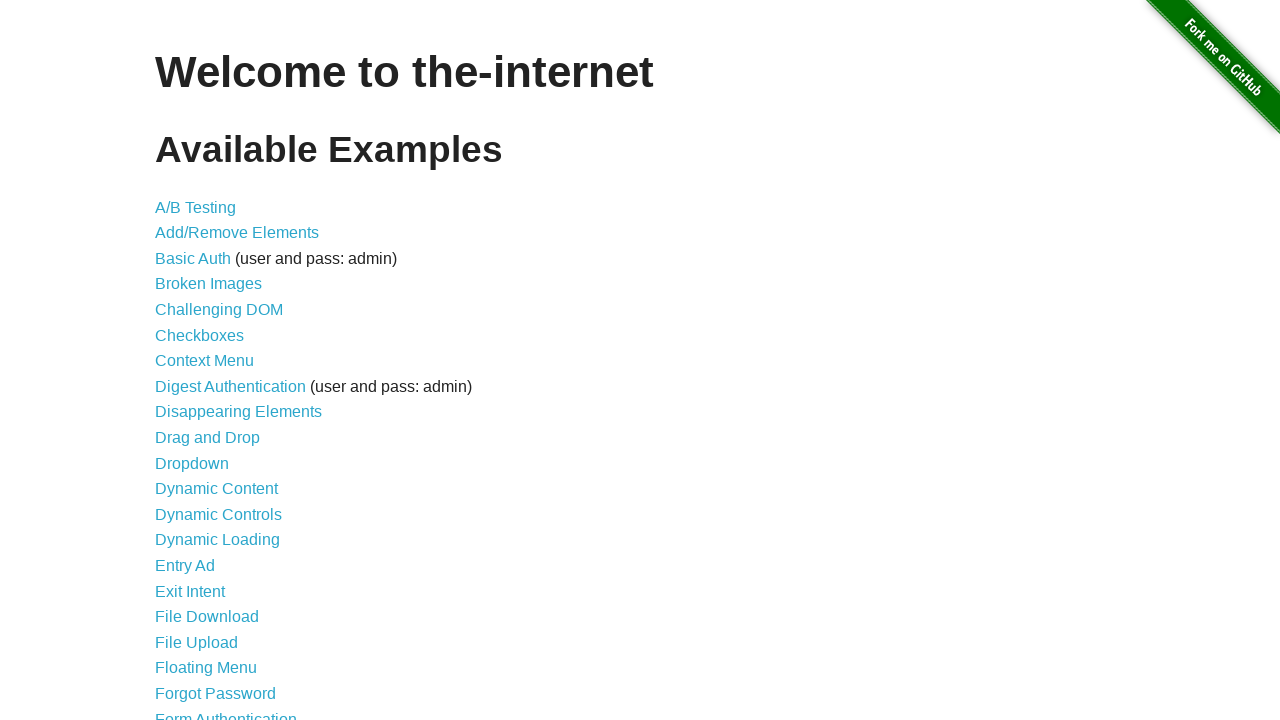

Navigated to the main page at https://the-internet.herokuapp.com/
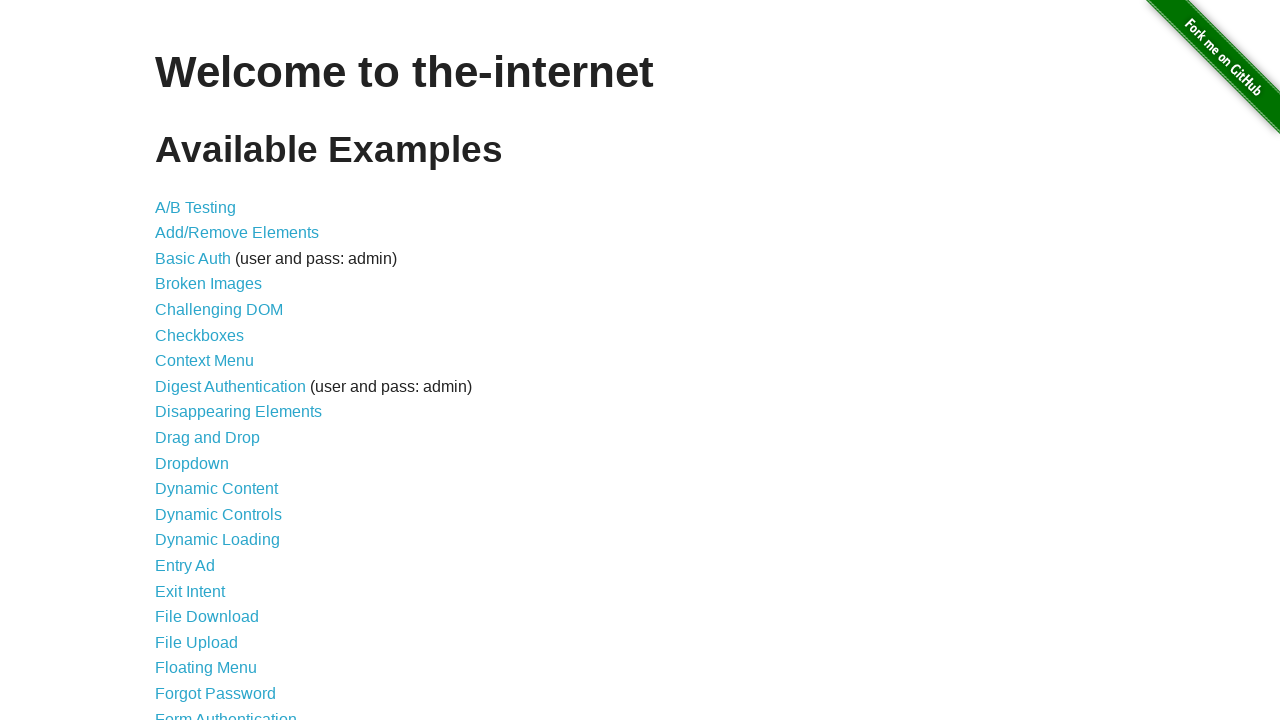

Clicked on the 'A/B Testing' link at (196, 207) on text=A/B Testing
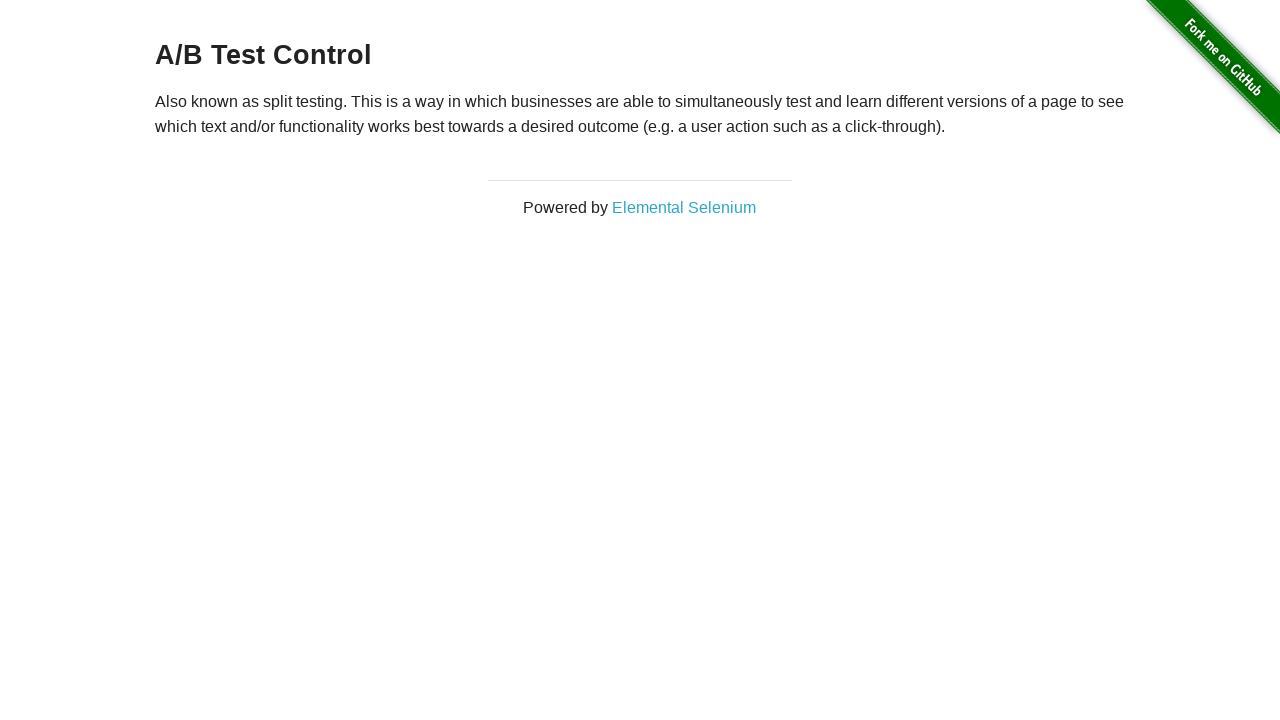

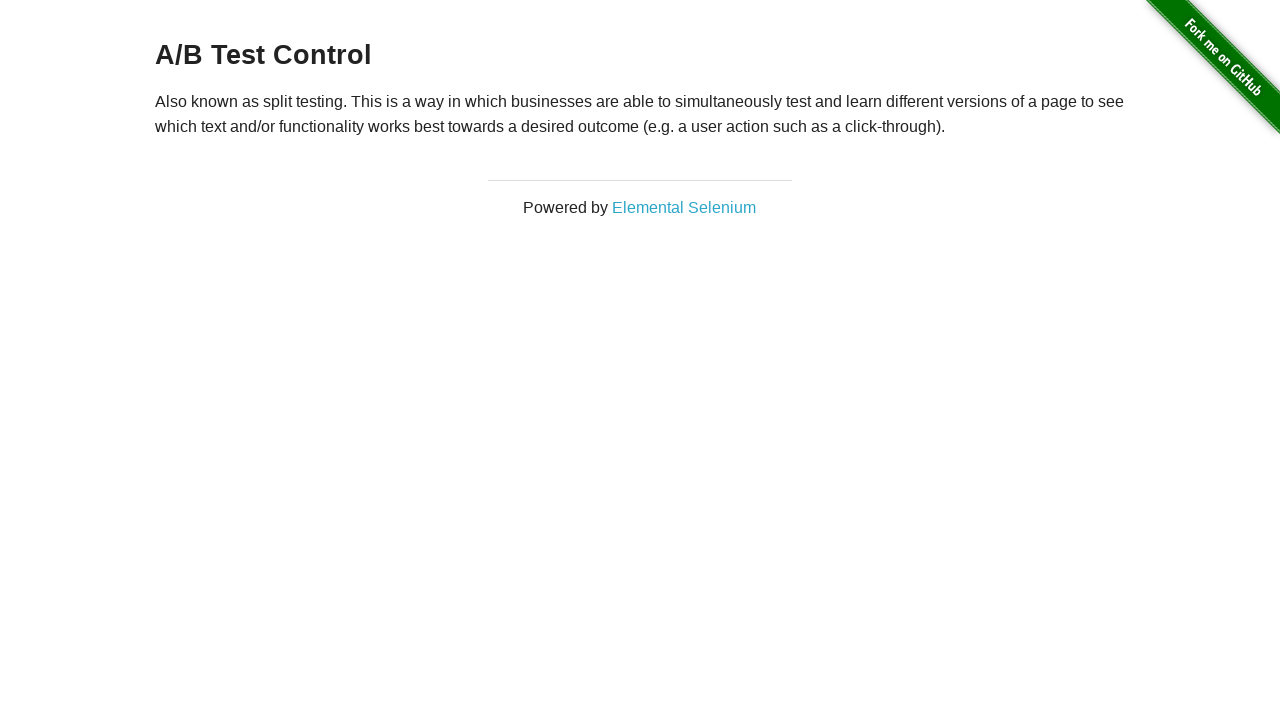